Tests hovering over and clicking on Main Item 3 in a navigation menu to verify menu interaction functionality

Starting URL: https://demoqa.com/menu#

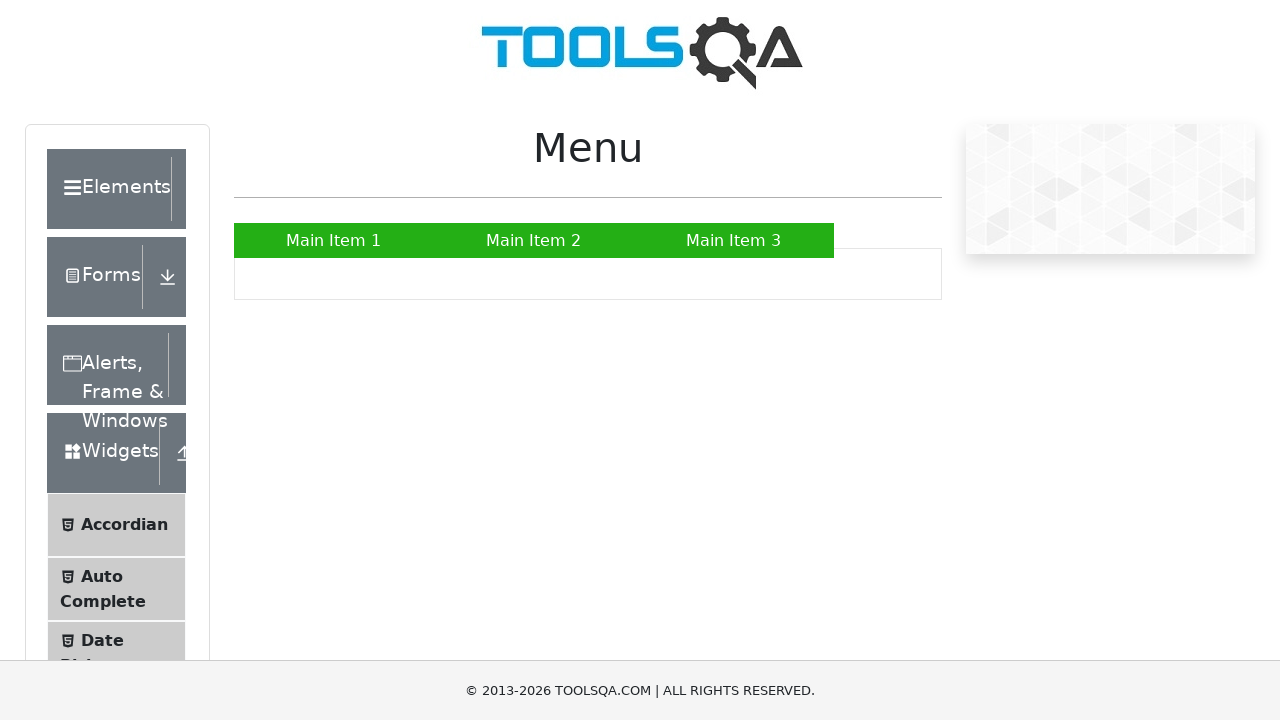

Scrolled down 300 pixels to make menu visible
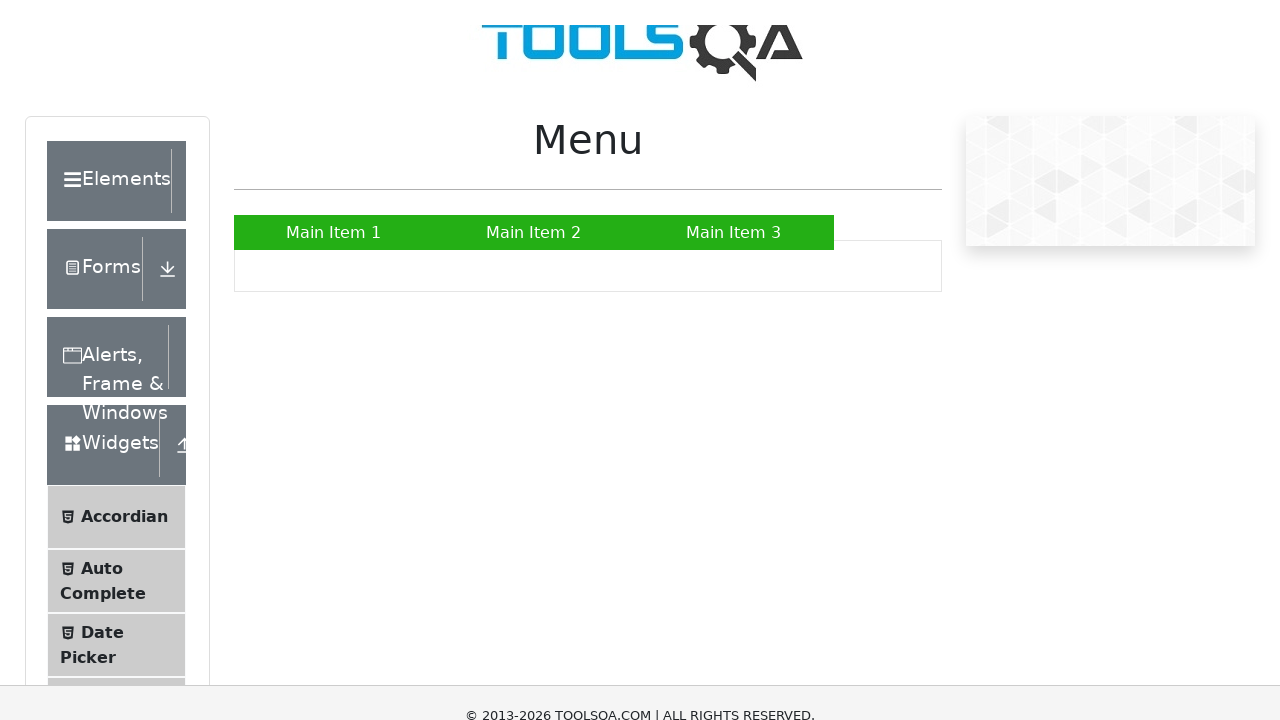

Located Main Item 3 in navigation menu
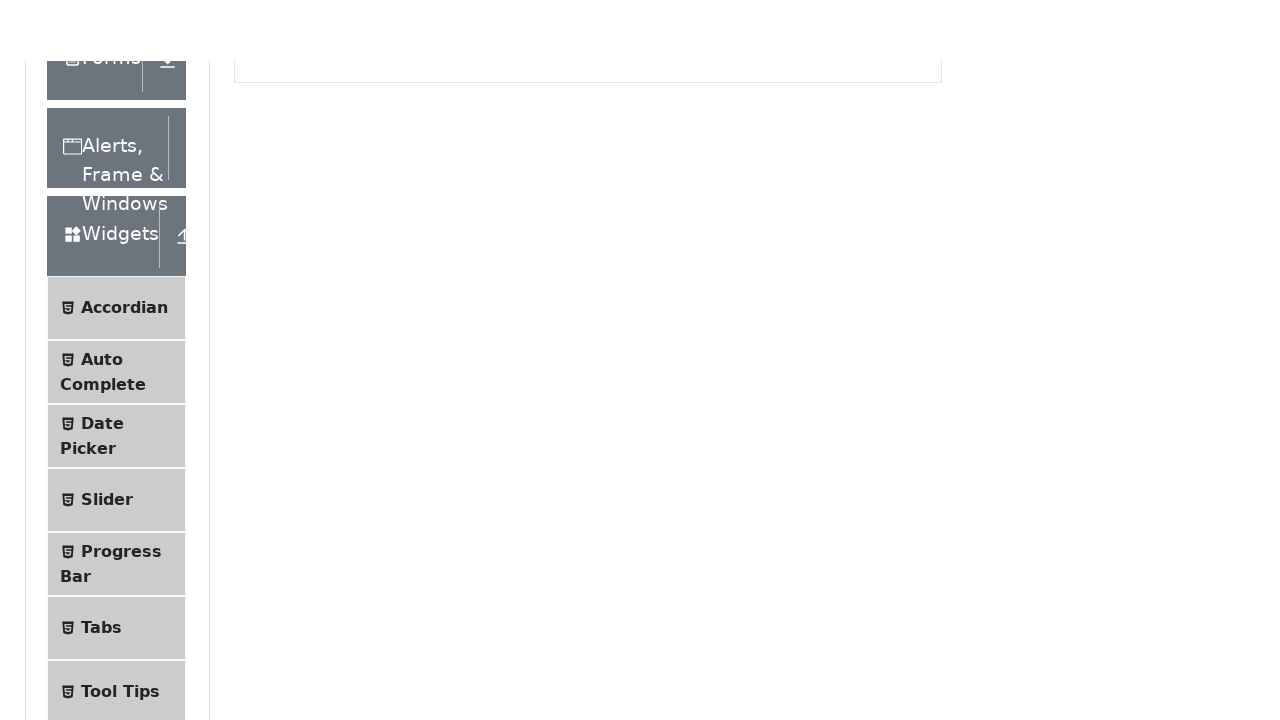

Hovered over Main Item 3 to trigger menu interaction at (734, 240) on xpath=//a[contains(text(),'Main Item 3')]
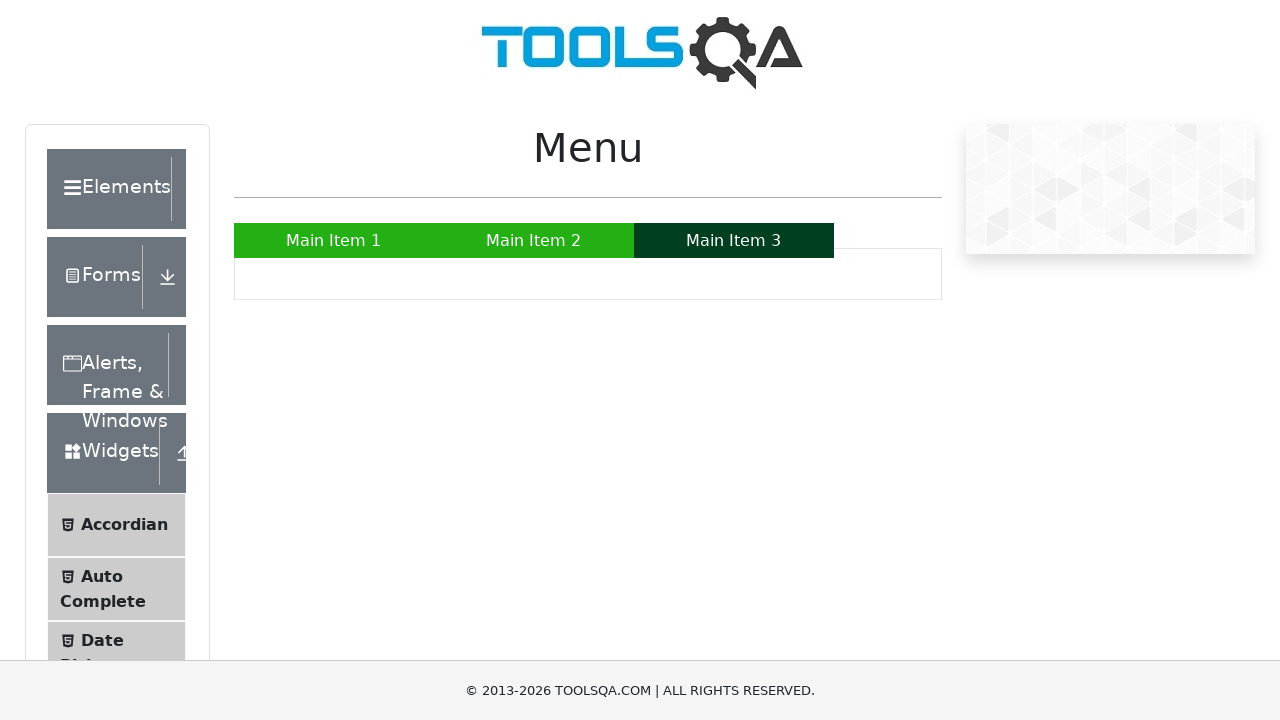

Clicked on Main Item 3 to verify menu interaction functionality at (734, 240) on xpath=//a[contains(text(),'Main Item 3')]
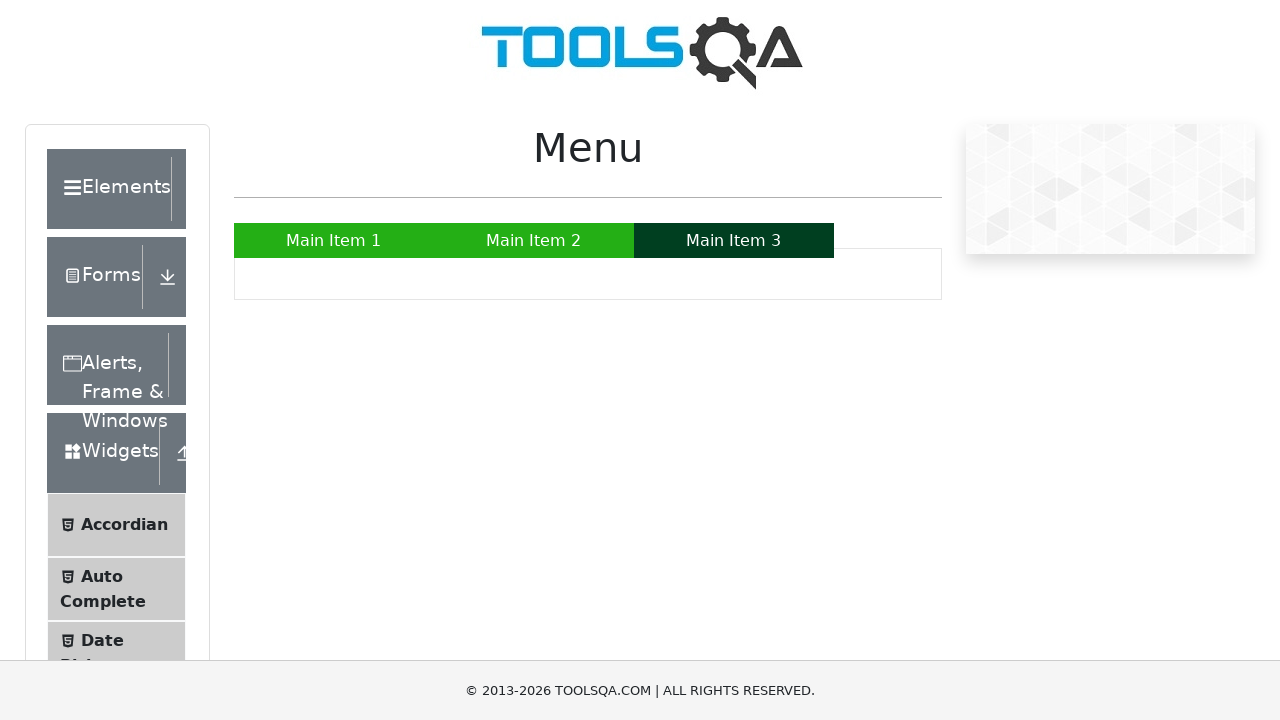

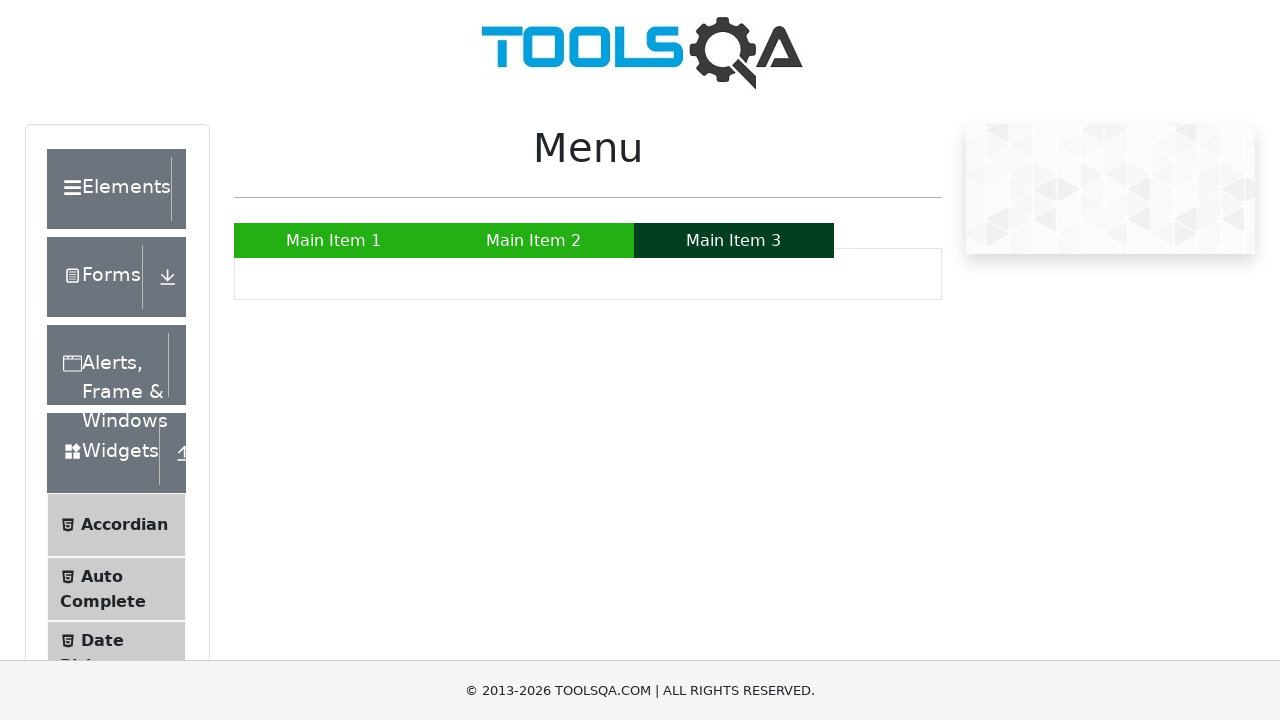